Tests Hacker News search functionality by searching for "selenium" and verifying results appear

Starting URL: https://news.ycombinator.com

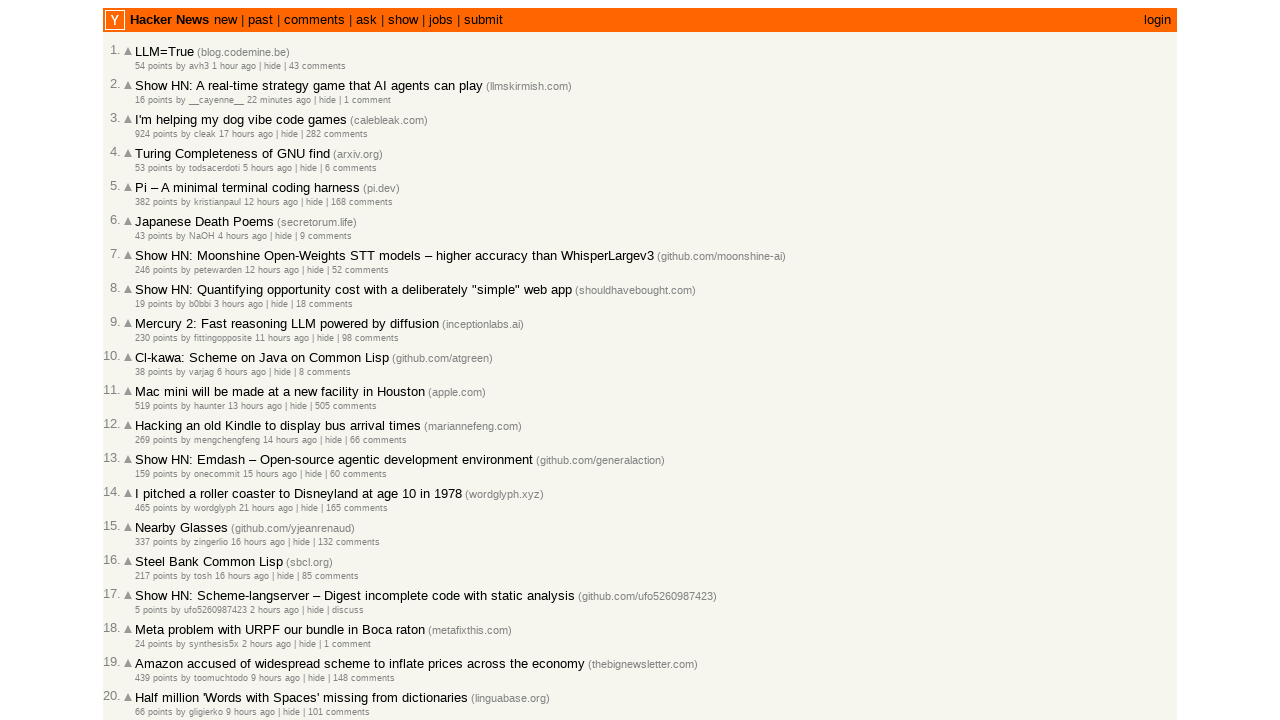

Filled search box with 'selenium' on input[name='q']
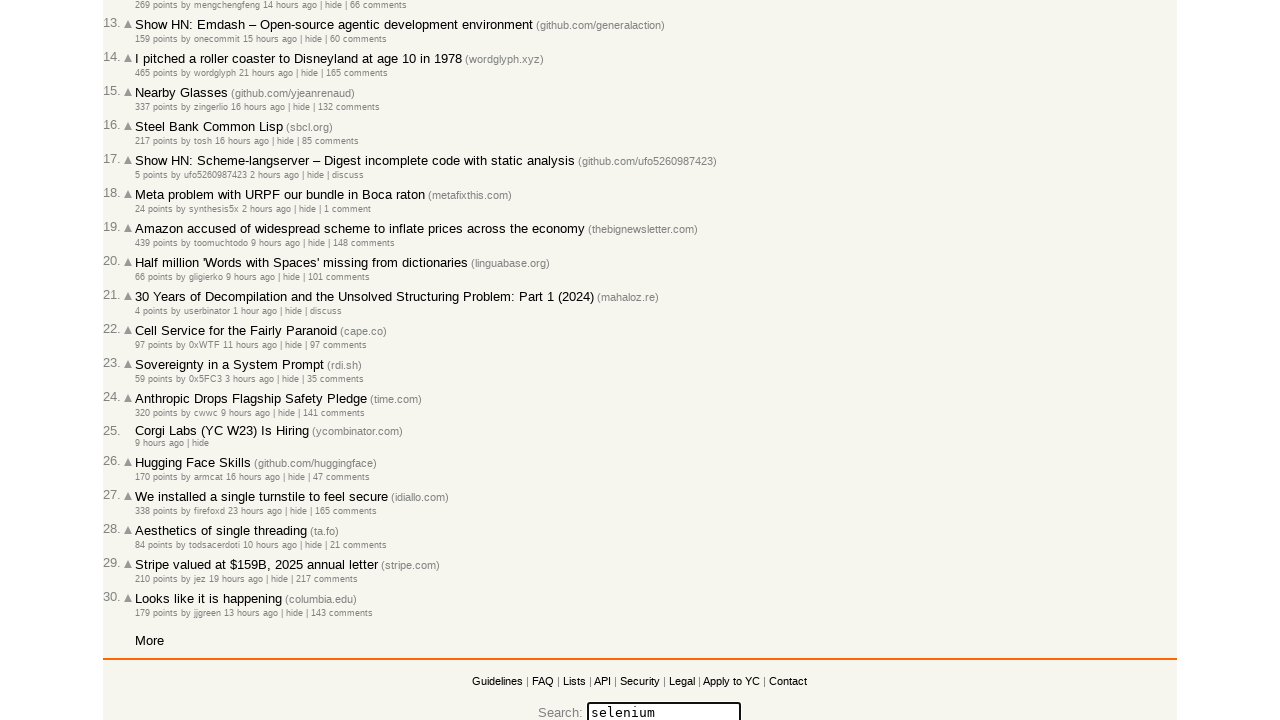

Pressed Enter to submit search on input[name='q']
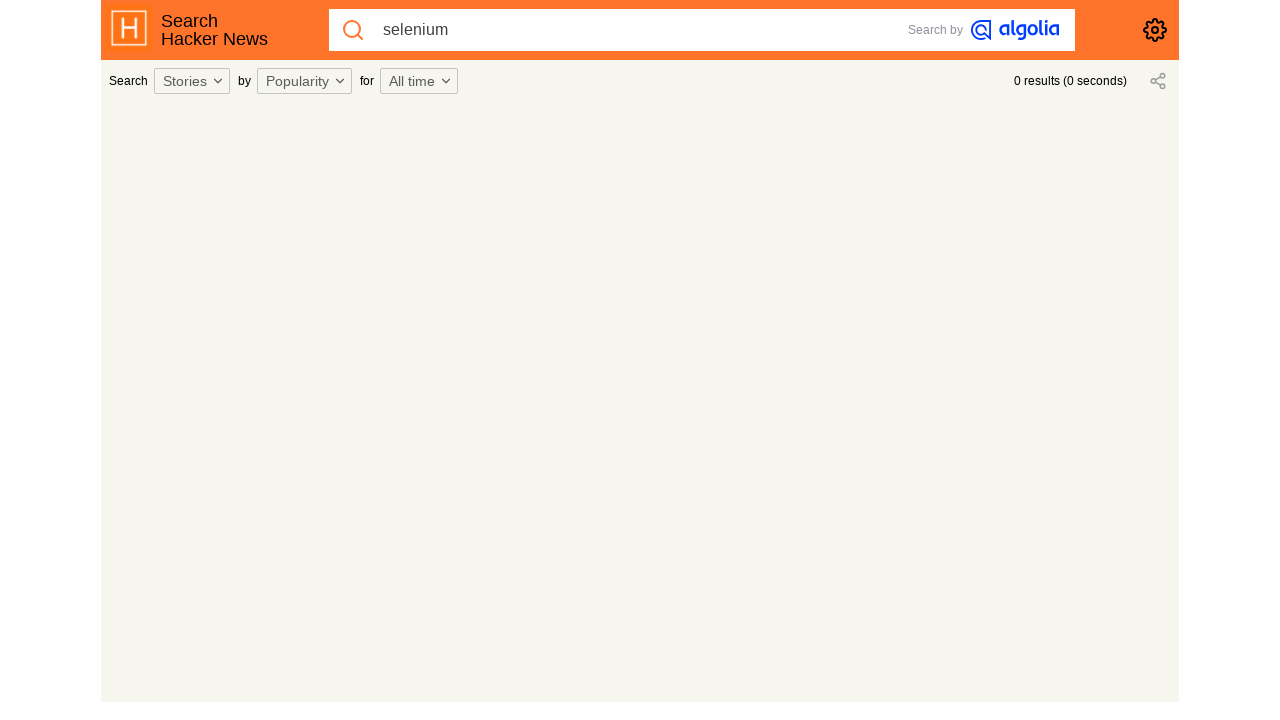

Search results loaded (networkidle)
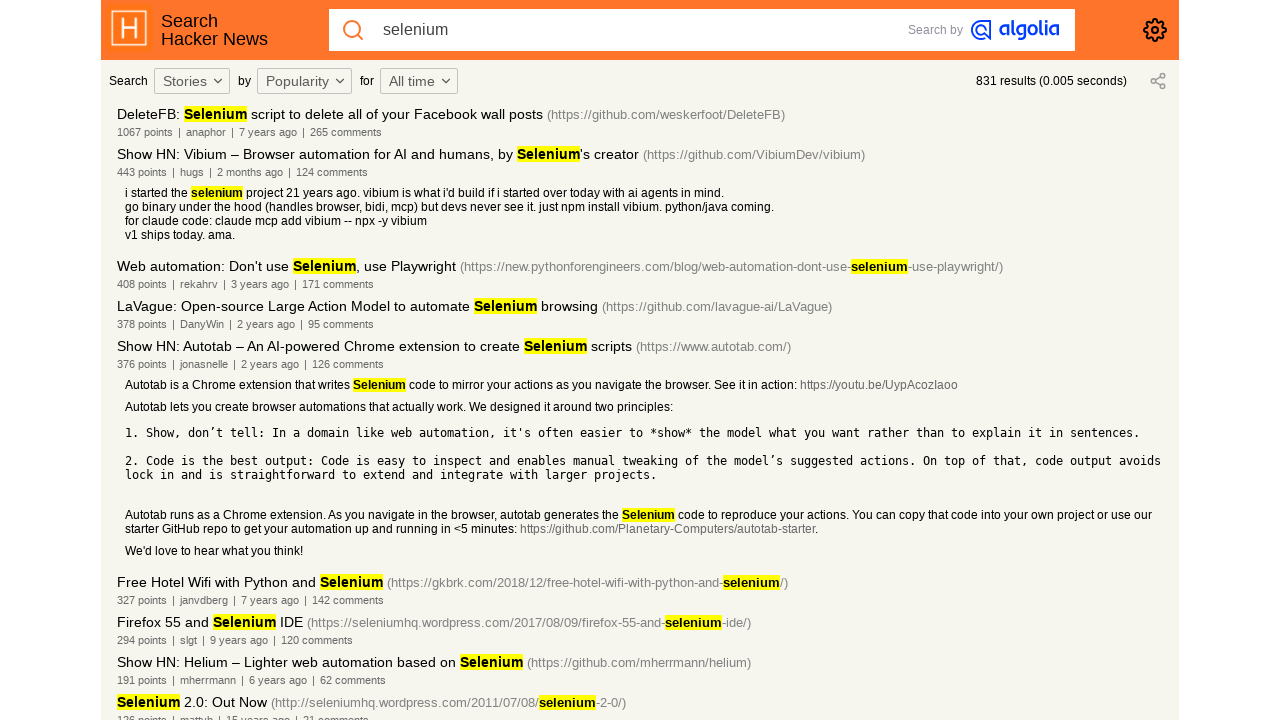

Verified 'selenium' appears in search results
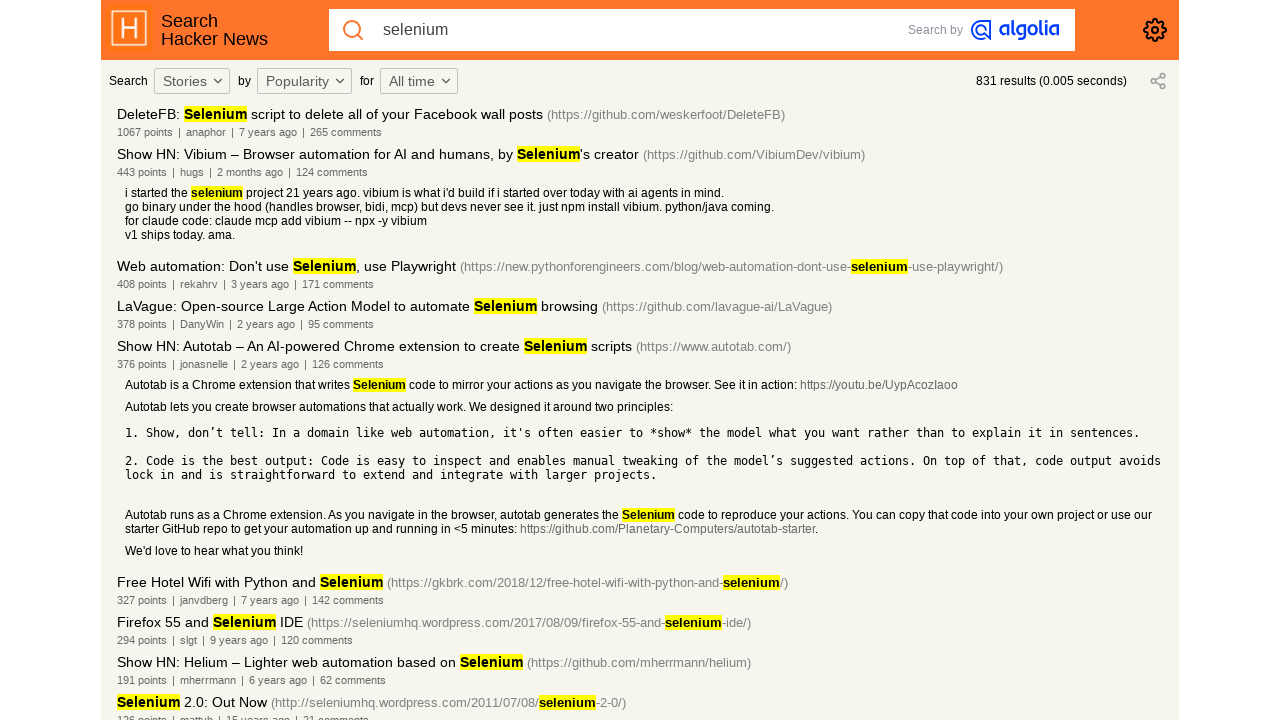

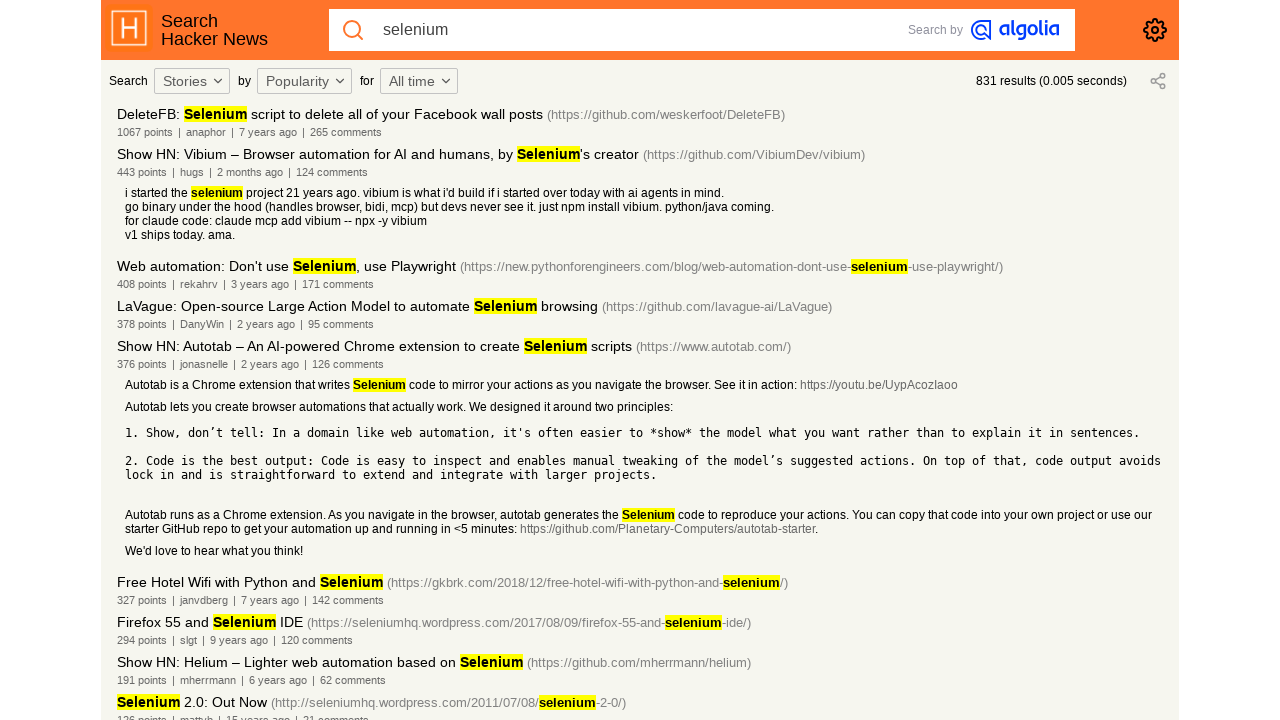